Clicks the primary button on the page and accepts the resulting alert dialog

Starting URL: http://uitestingplayground.com/classattr

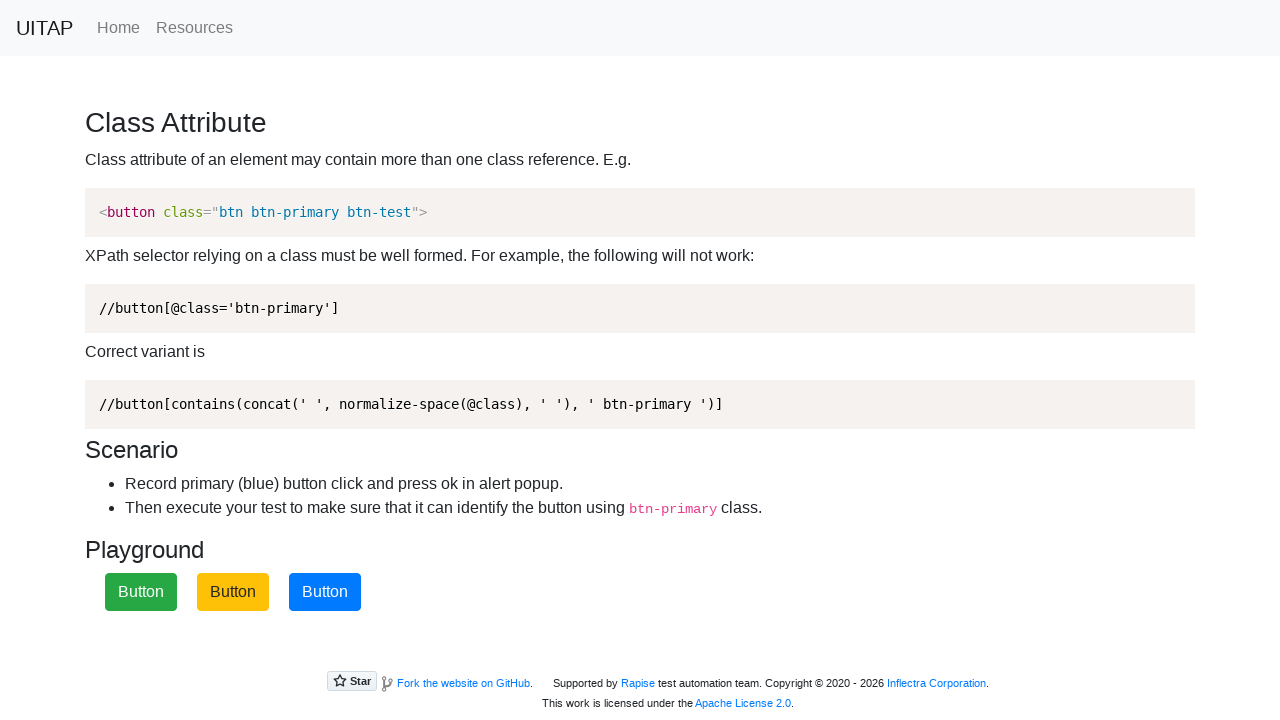

Navigated to UITestingPlayground ClassAttr page
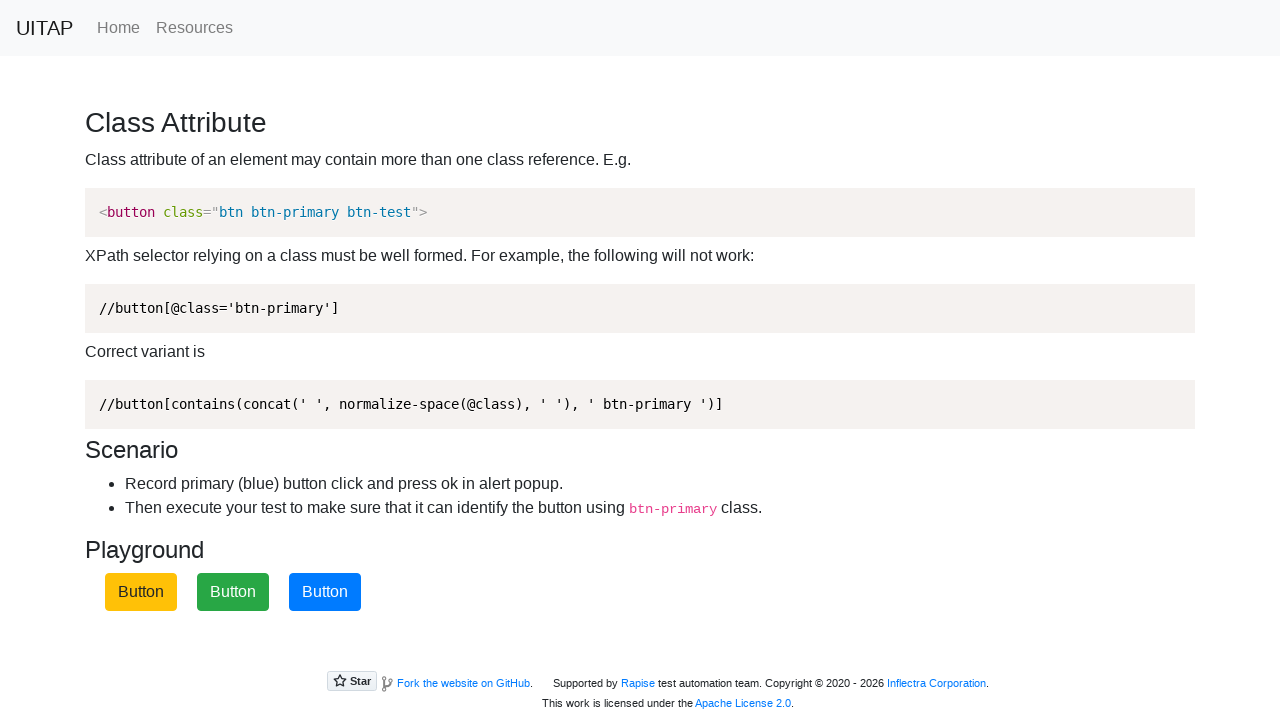

Clicked the primary button at (325, 592) on xpath=//button[contains(concat(' ', normalize-space(@class), ' '), ' btn-primary
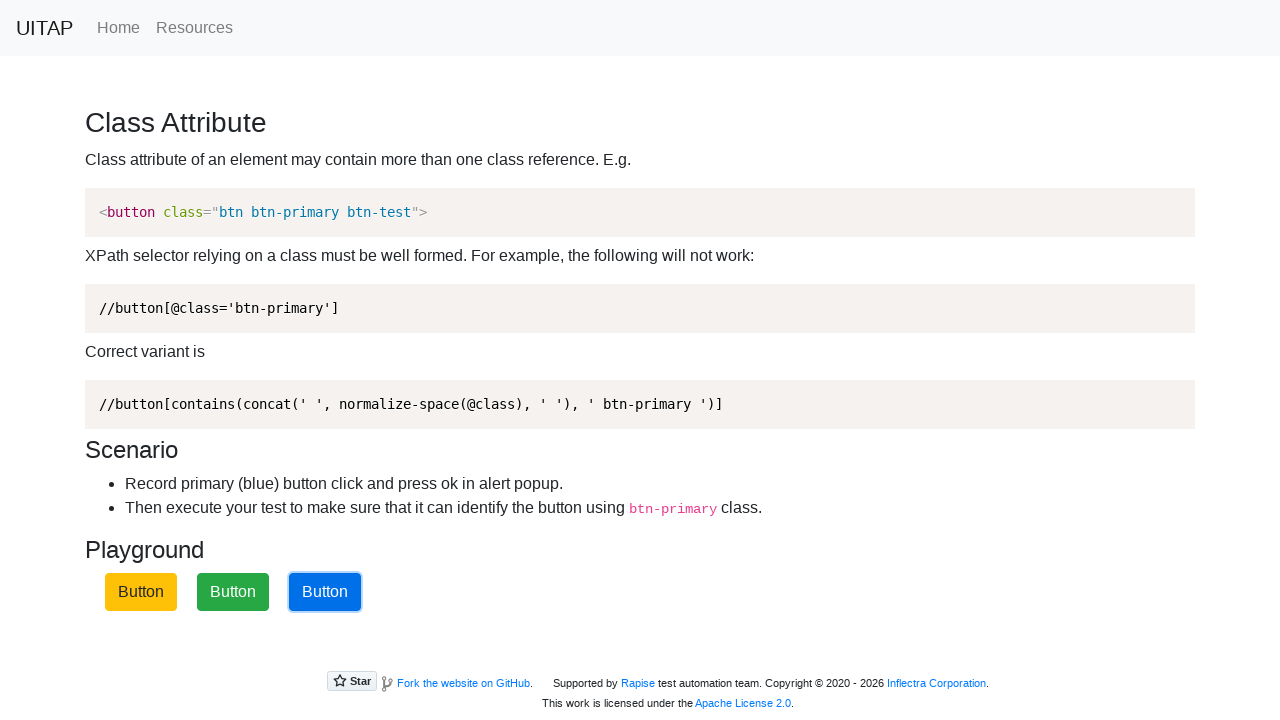

Accepted the alert dialog
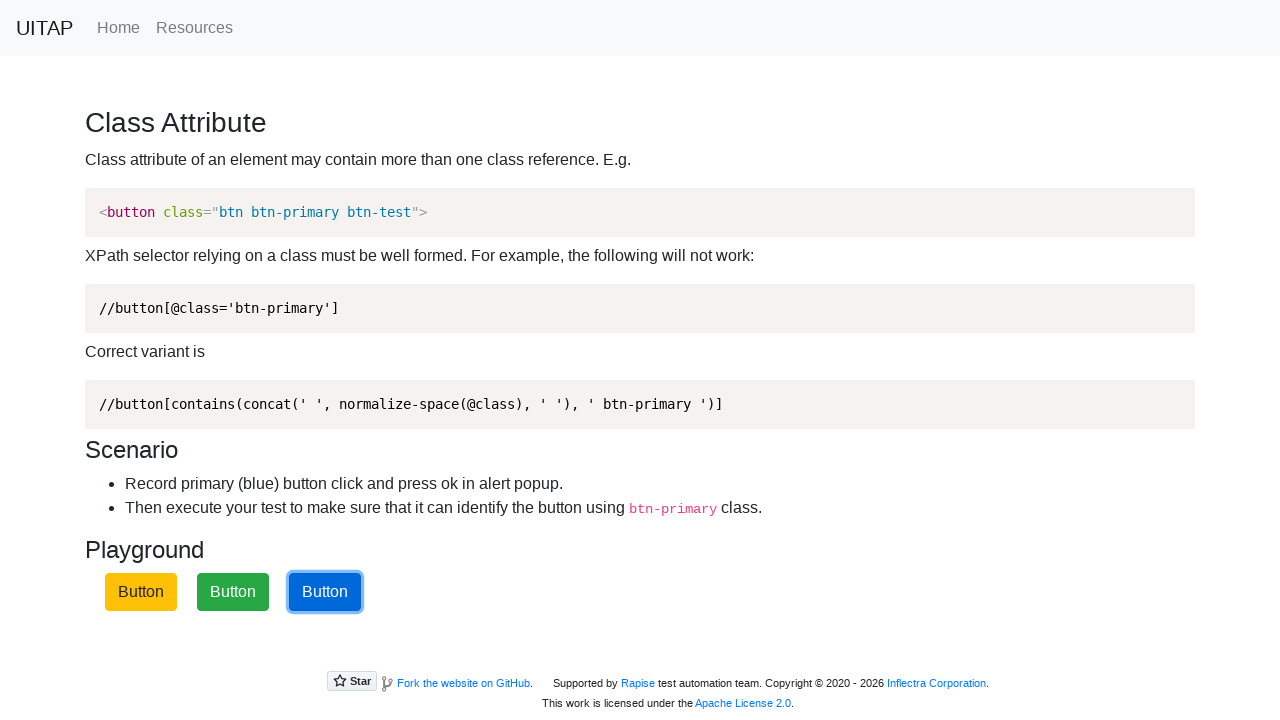

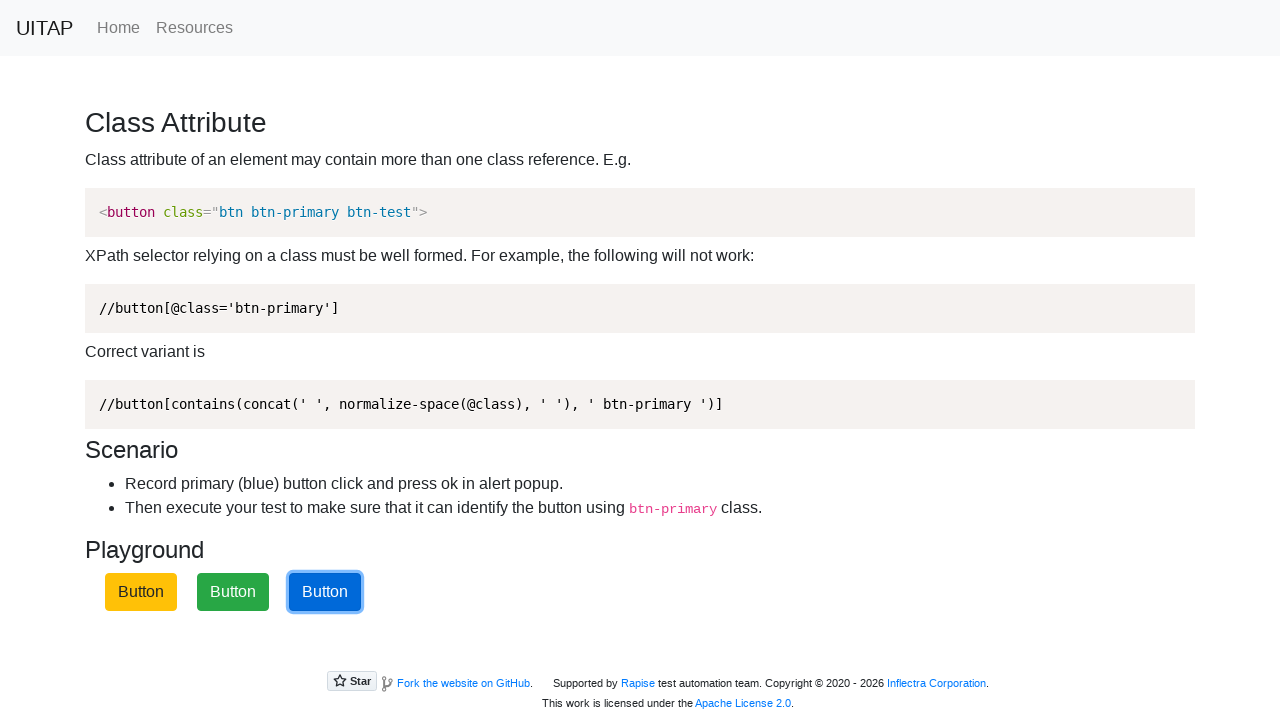